Opens multiple websites in separate browser tabs by navigating to the first URL, then opening new tabs for additional URLs (spork.org and example.net).

Starting URL: http://example.com

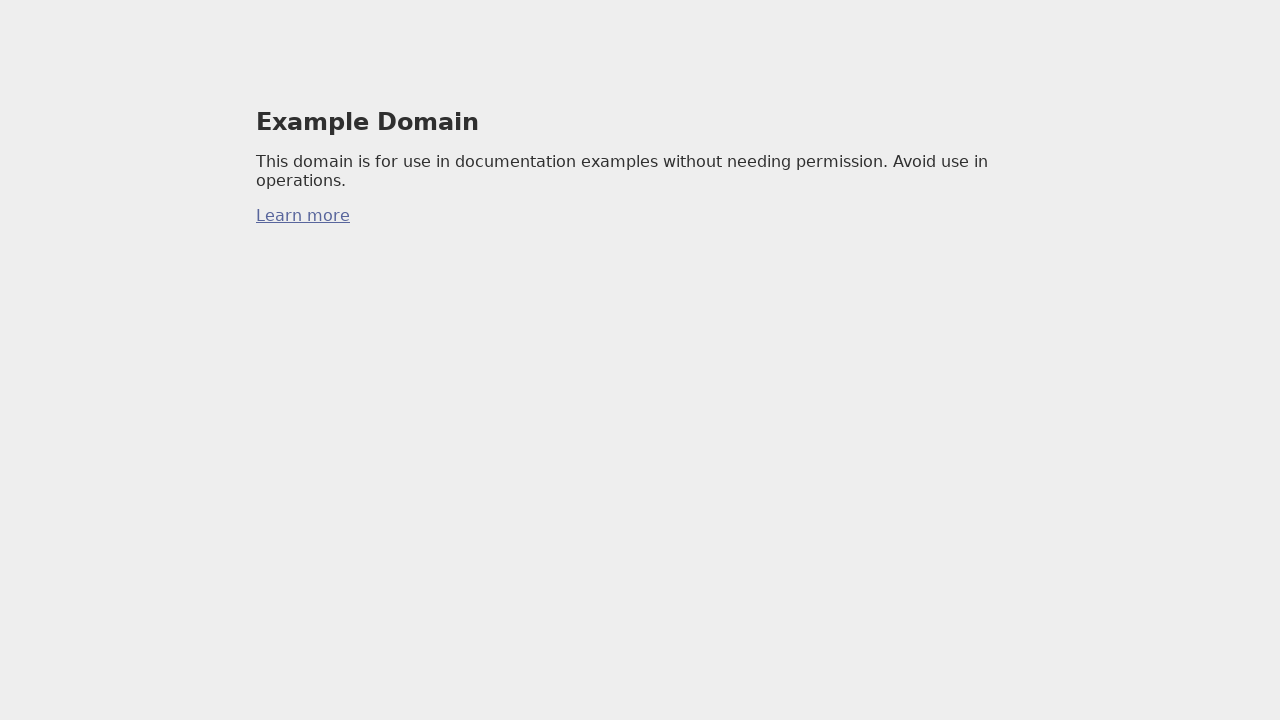

Created new browser tab for second website
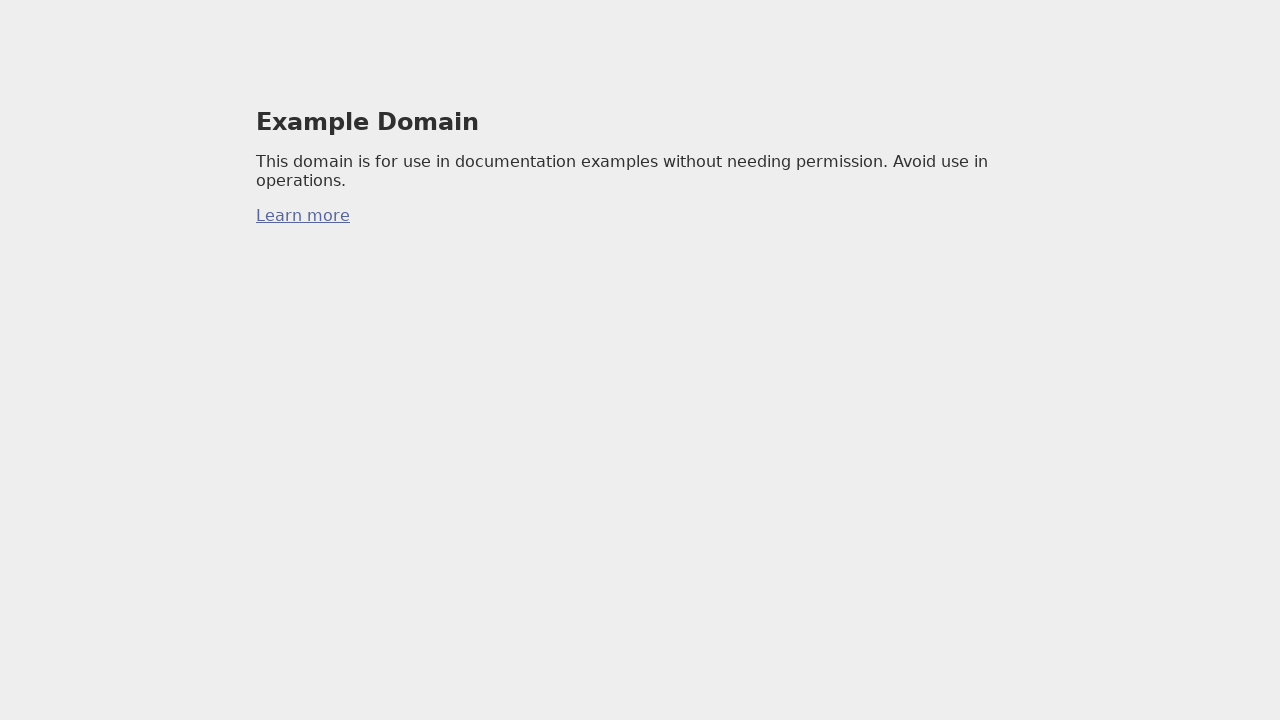

Navigated to spork.org in second tab
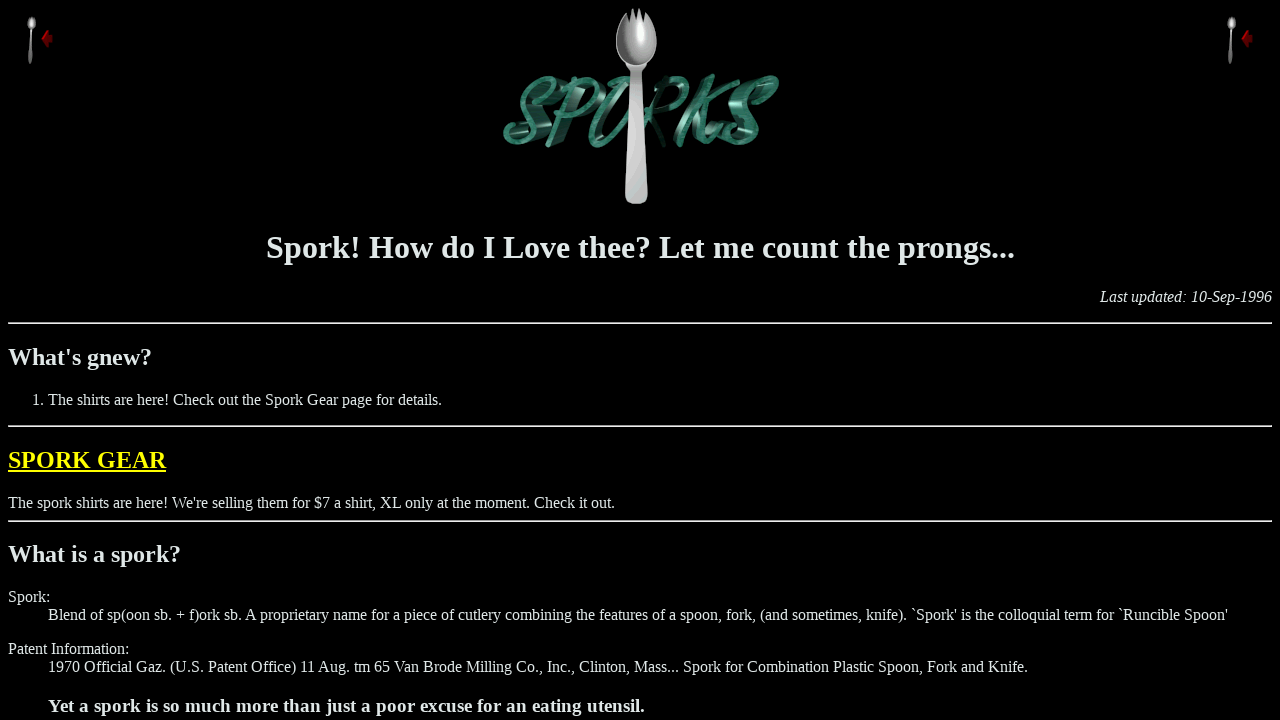

Created new browser tab for third website
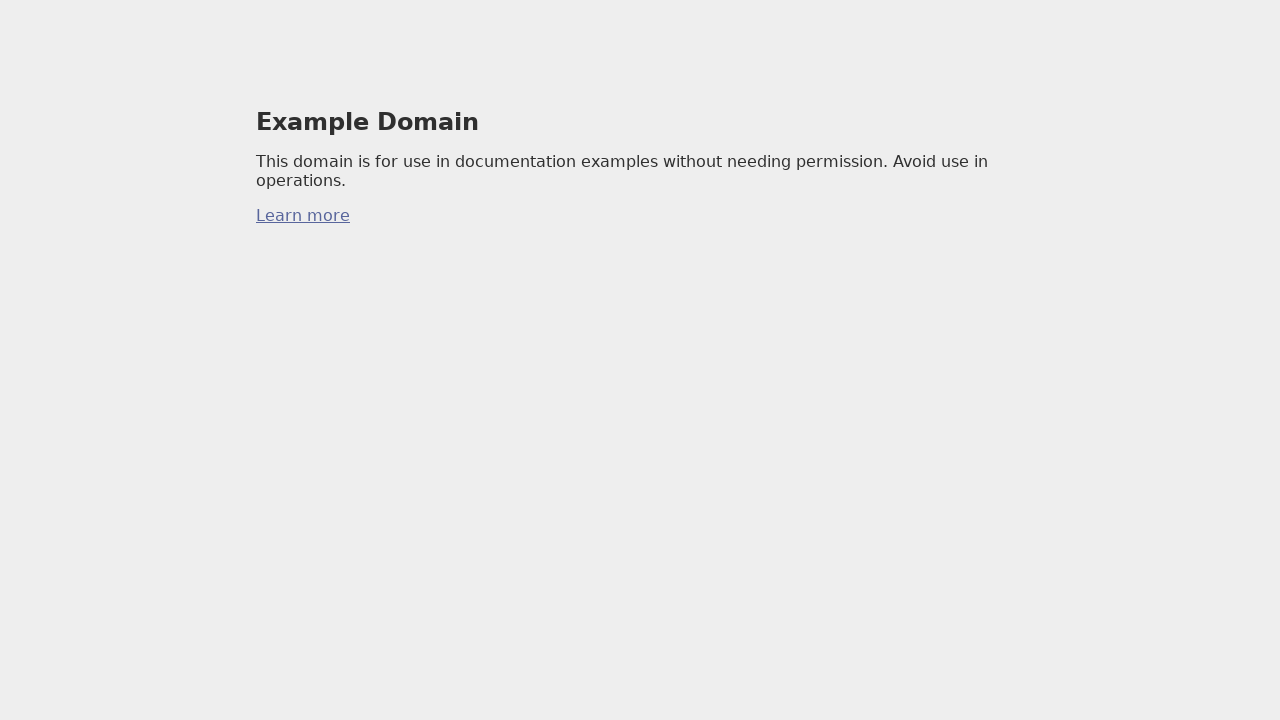

Navigated to example.net in third tab
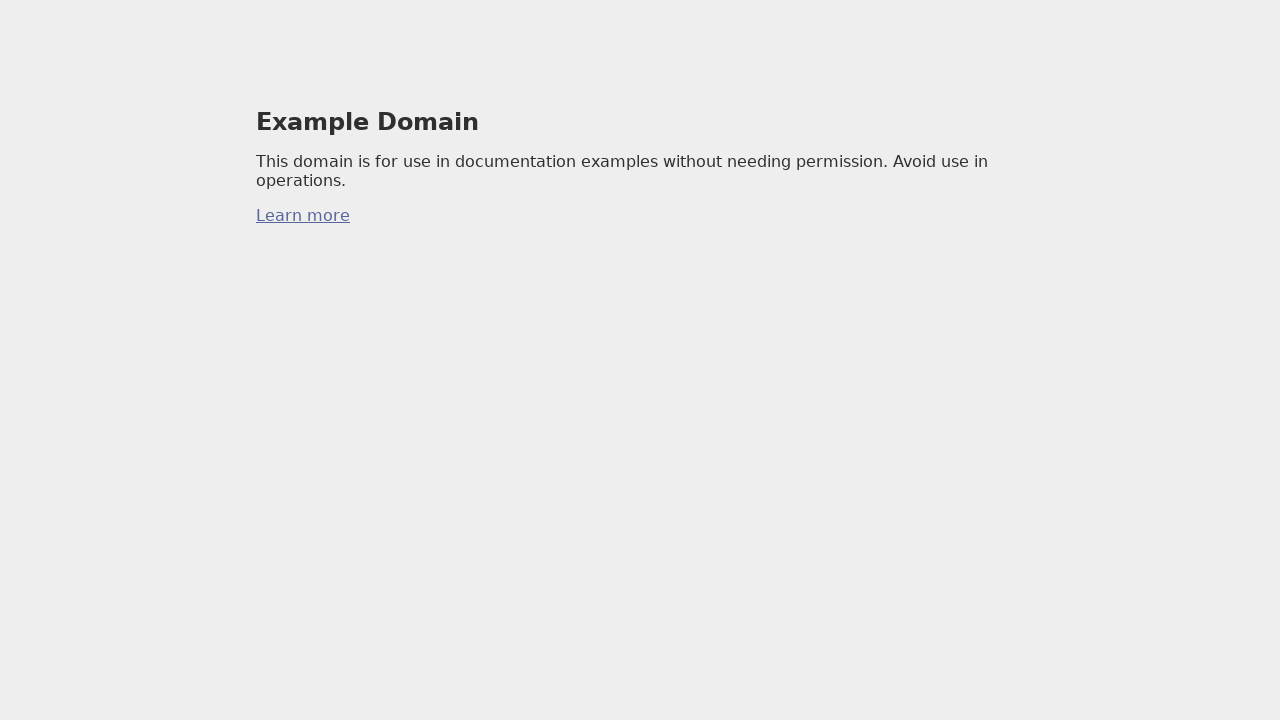

First tab (example.com) fully loaded
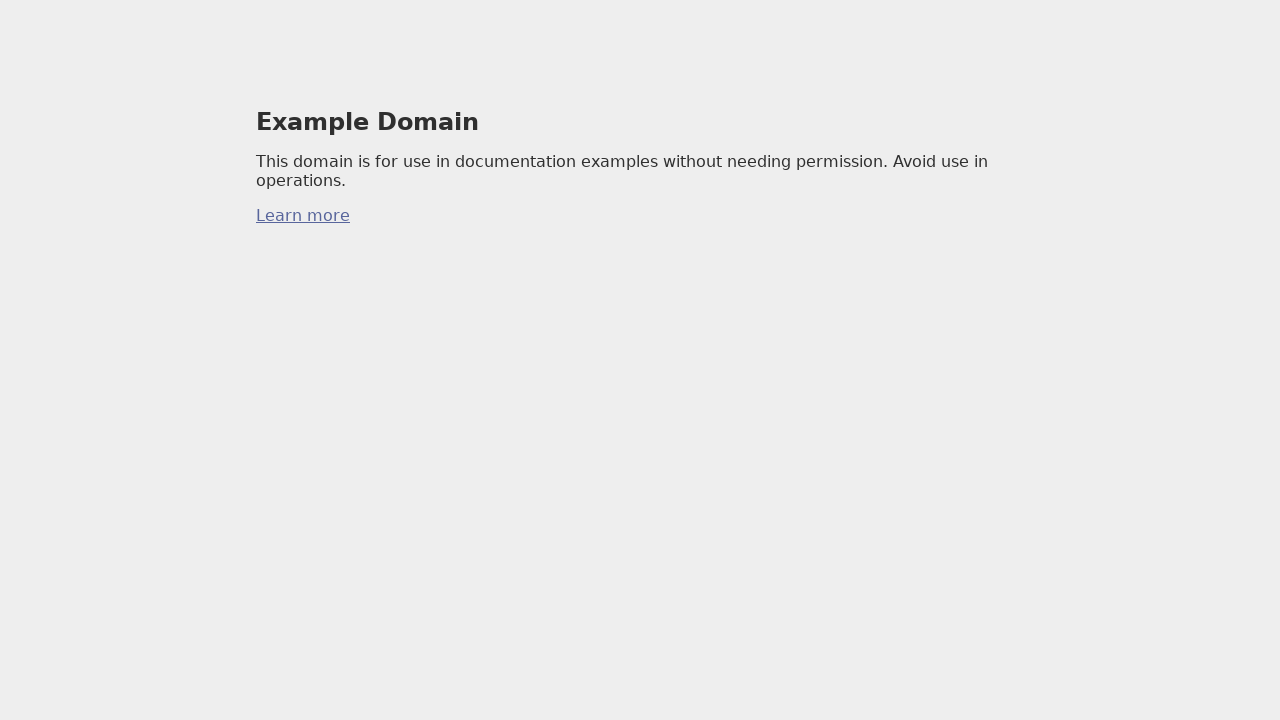

Second tab (spork.org) fully loaded
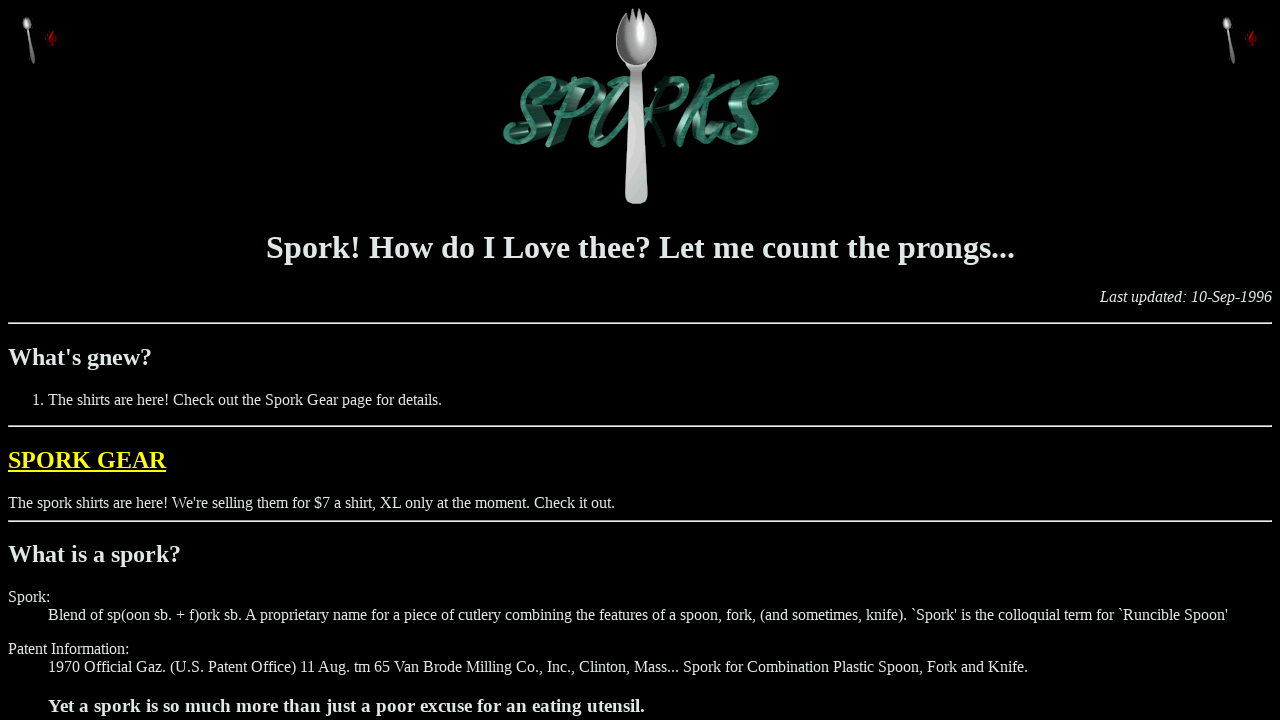

Third tab (example.net) fully loaded
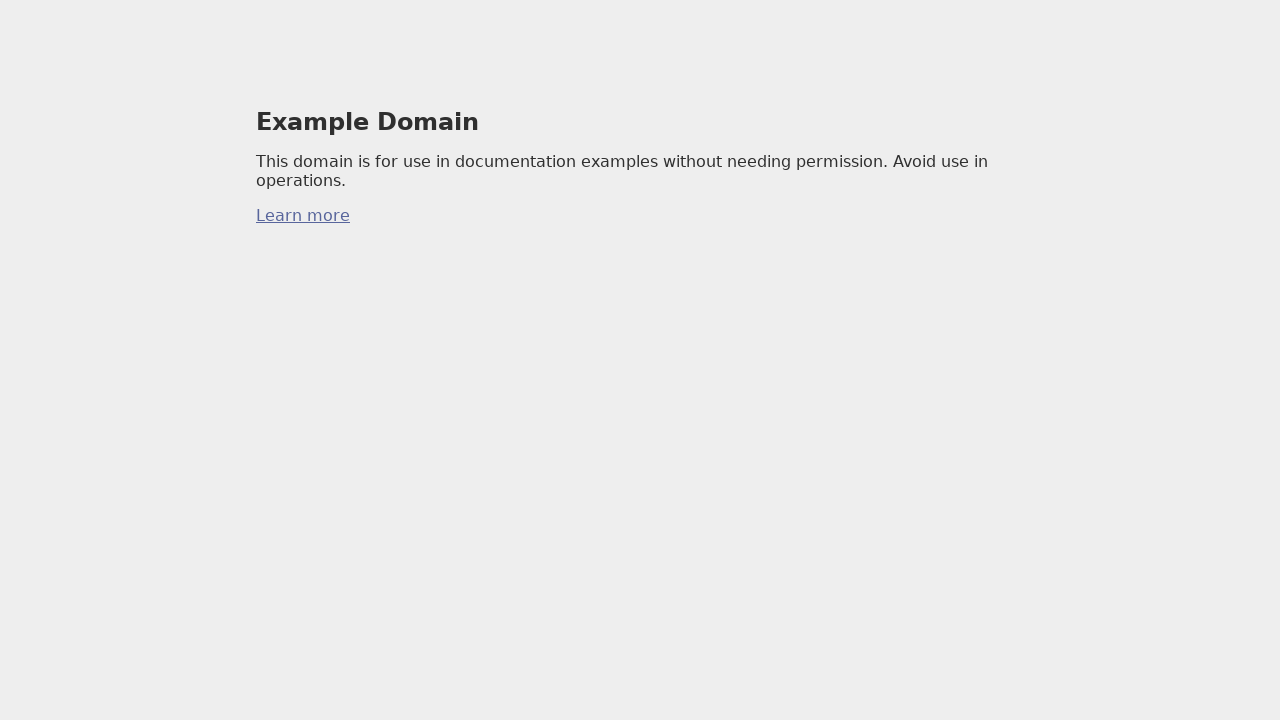

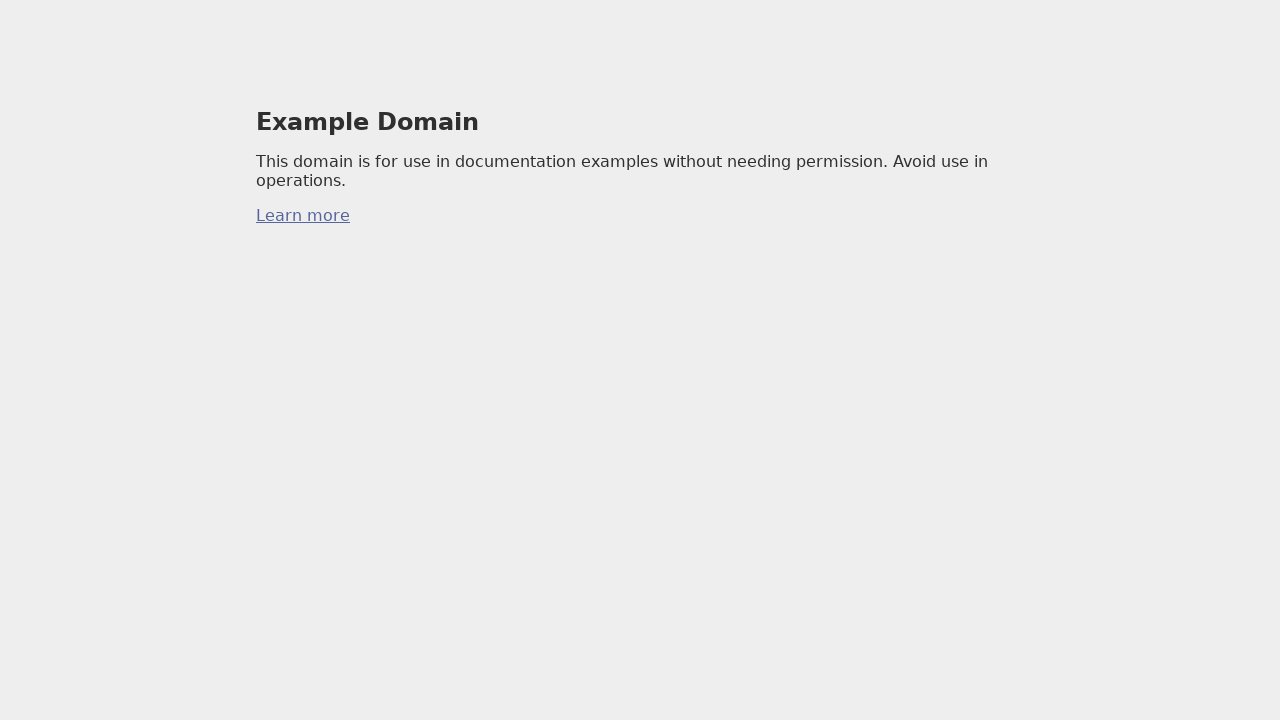